Navigates through a list of Indonesian websites (tiket.com, tokopedia.com, orangsiber.com, idejongkok.com, kelasotomesyen.com) and verifies each page loads successfully by checking for the page title.

Starting URL: https://tiket.com

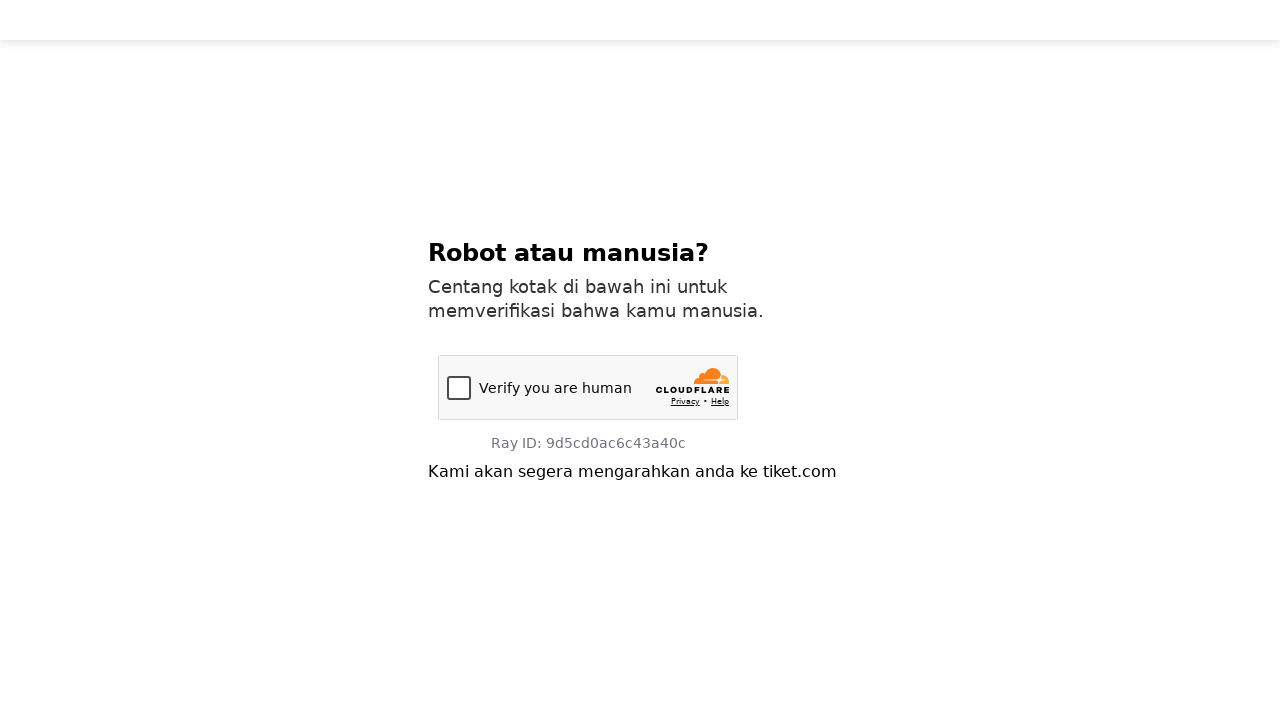

Tiket.com page loaded (domcontentloaded)
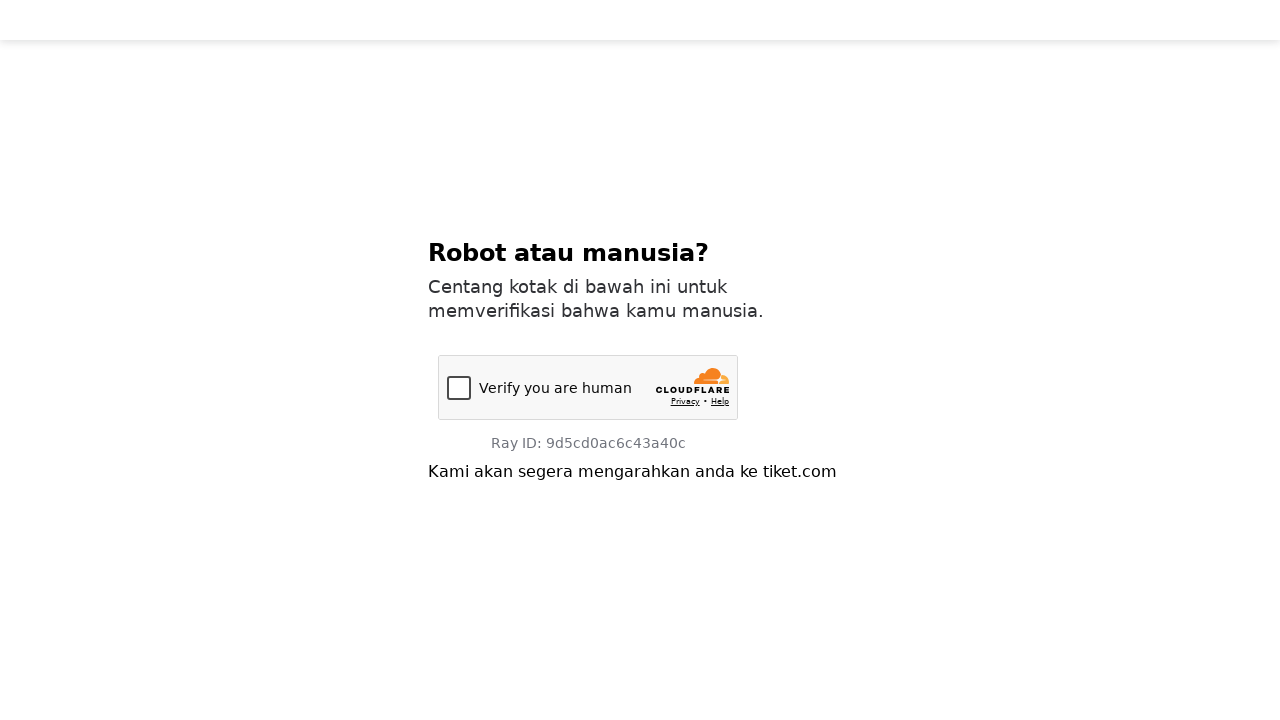

Navigated to tokopedia.com
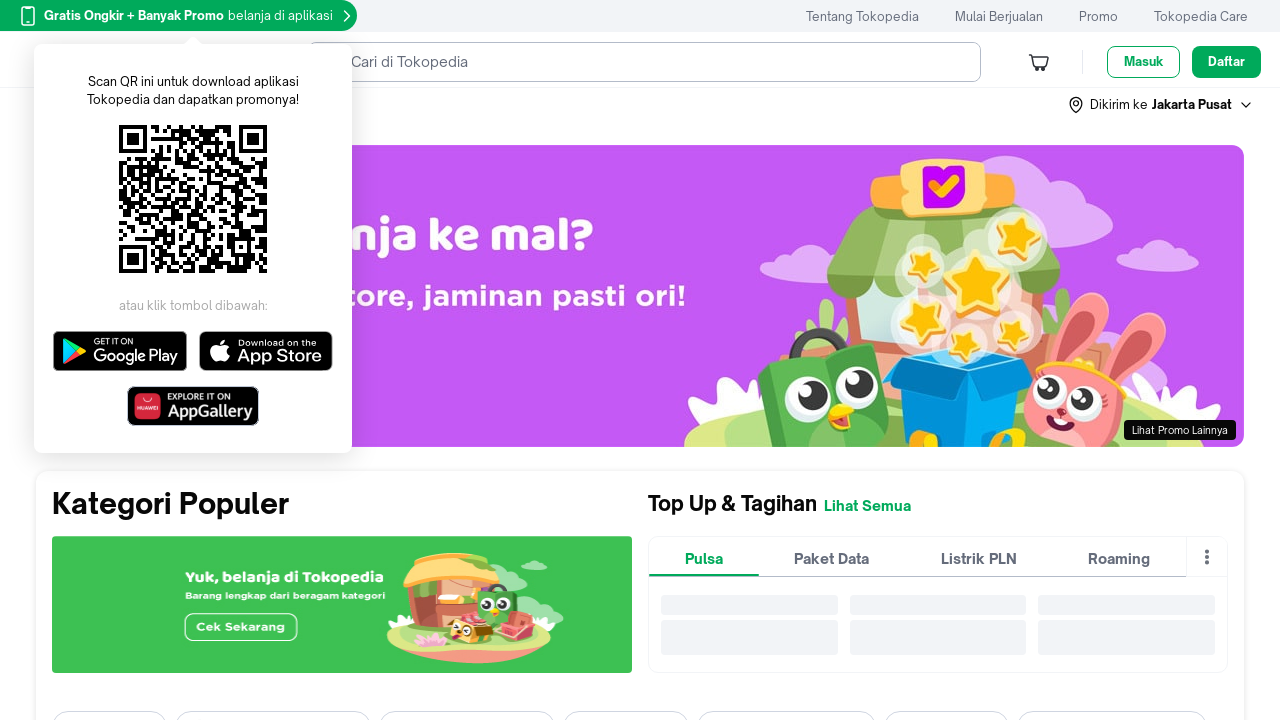

Tokopedia.com page loaded (domcontentloaded)
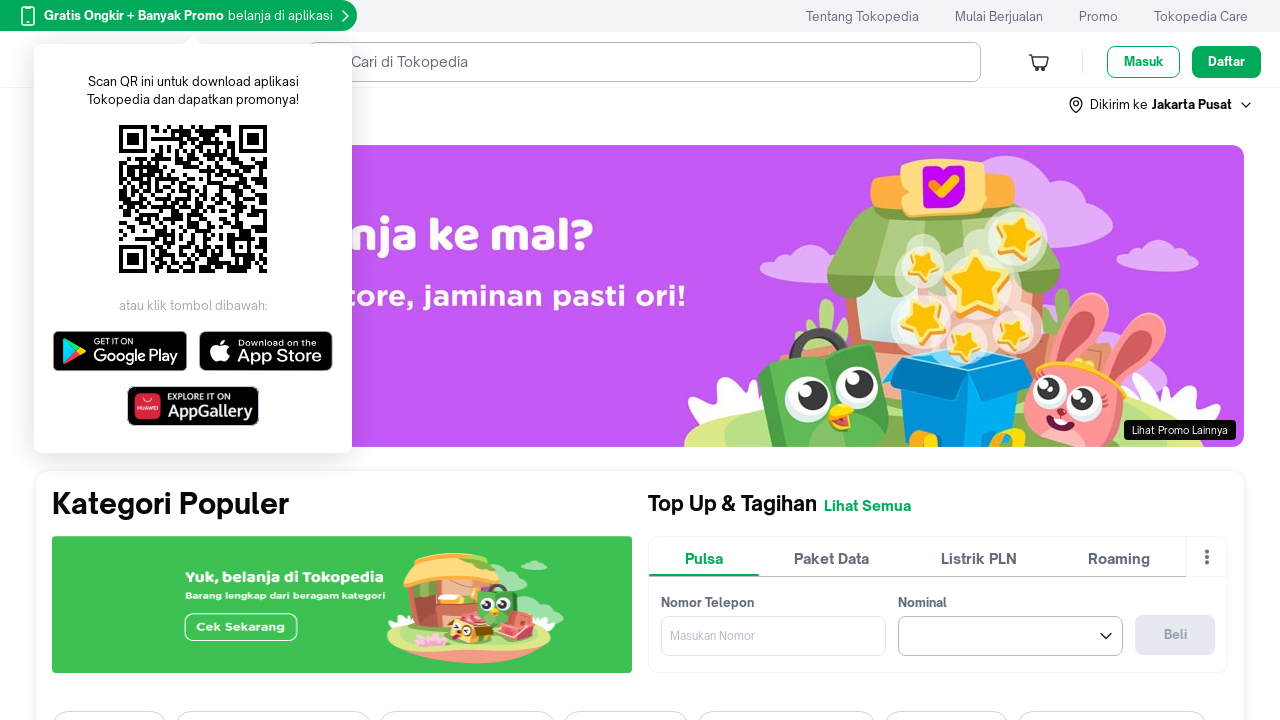

Navigated to orangsiber.com
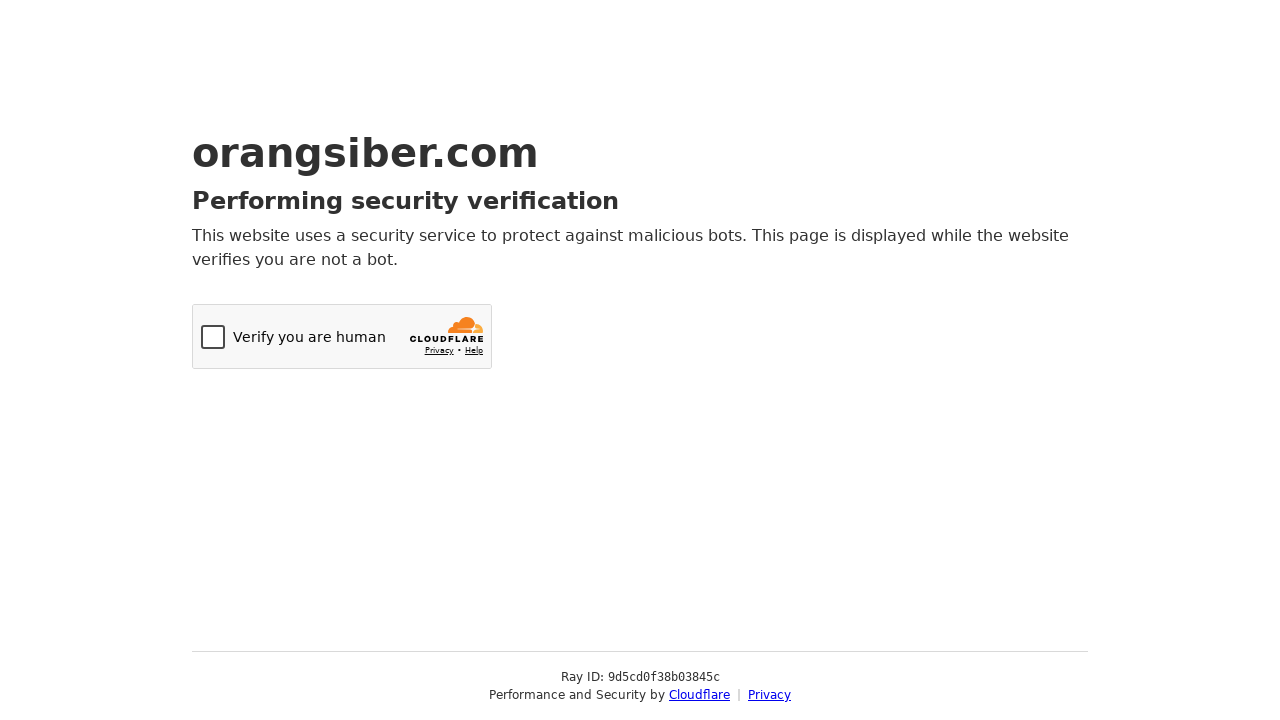

Orangsiber.com page loaded (domcontentloaded)
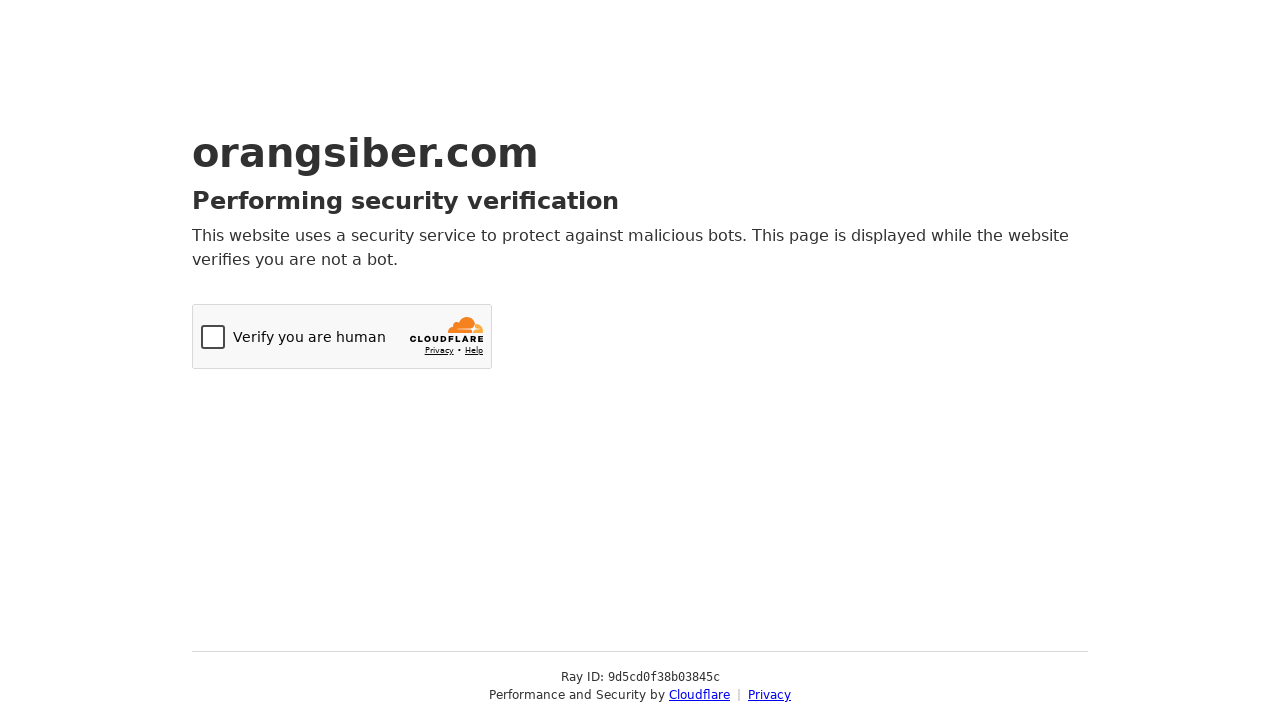

Navigated to idejongkok.com
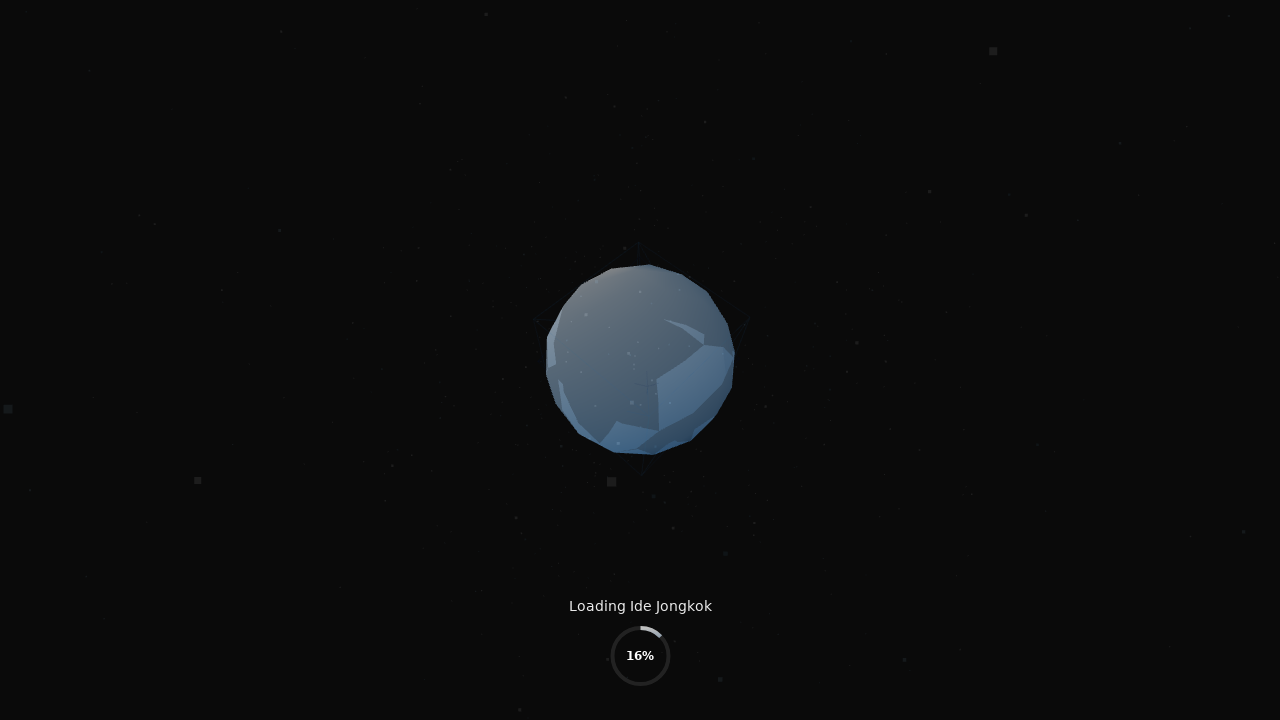

Idejongkok.com page loaded (domcontentloaded)
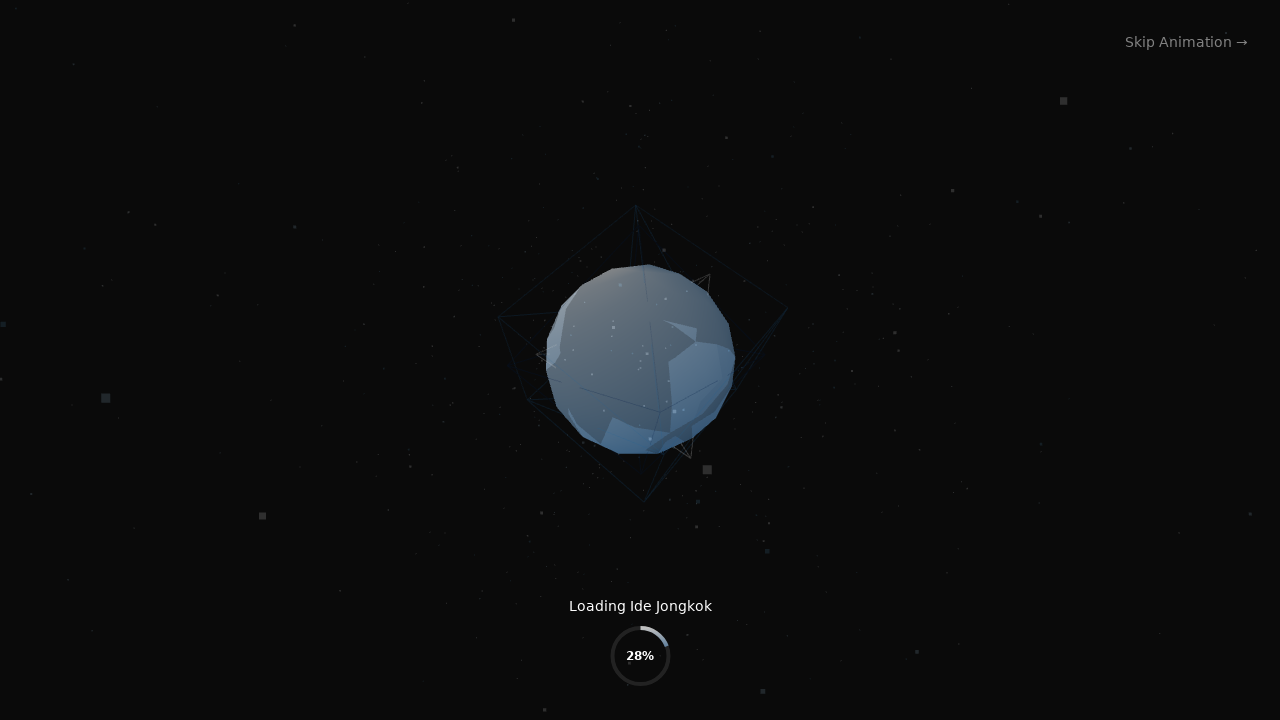

Navigated to kelasotomesyen.com
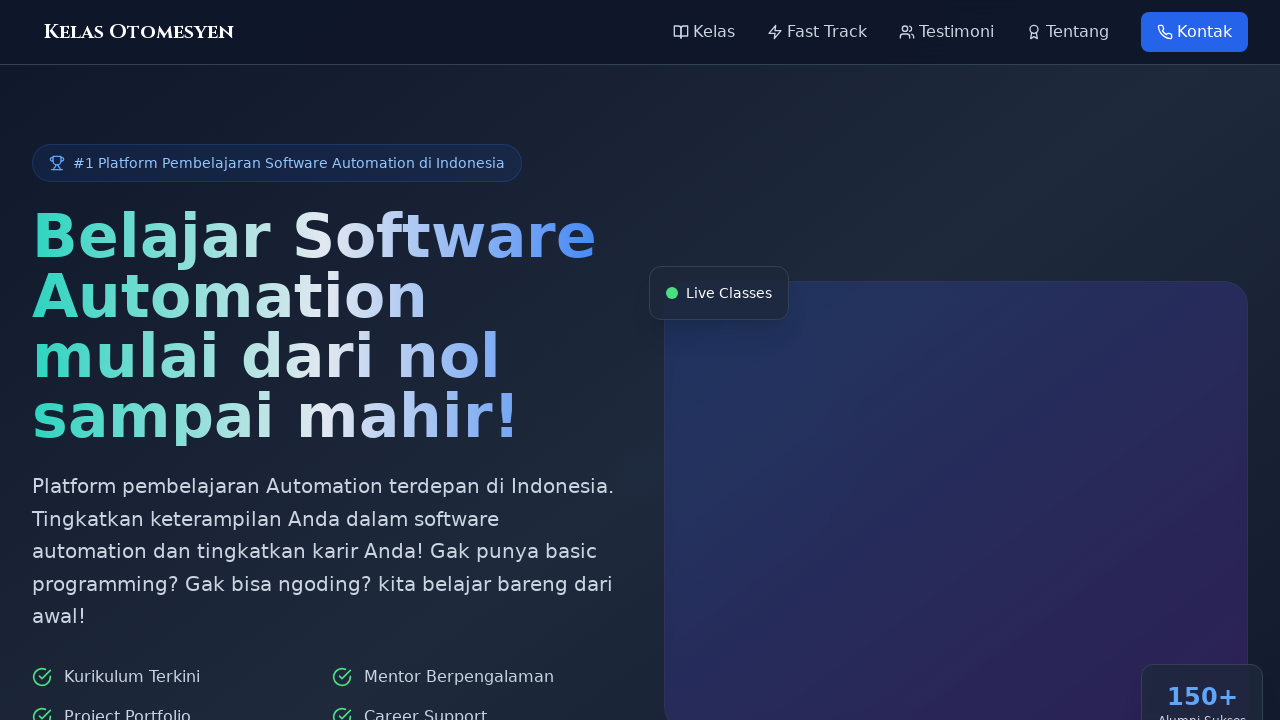

Kelasotomesyen.com page loaded (domcontentloaded)
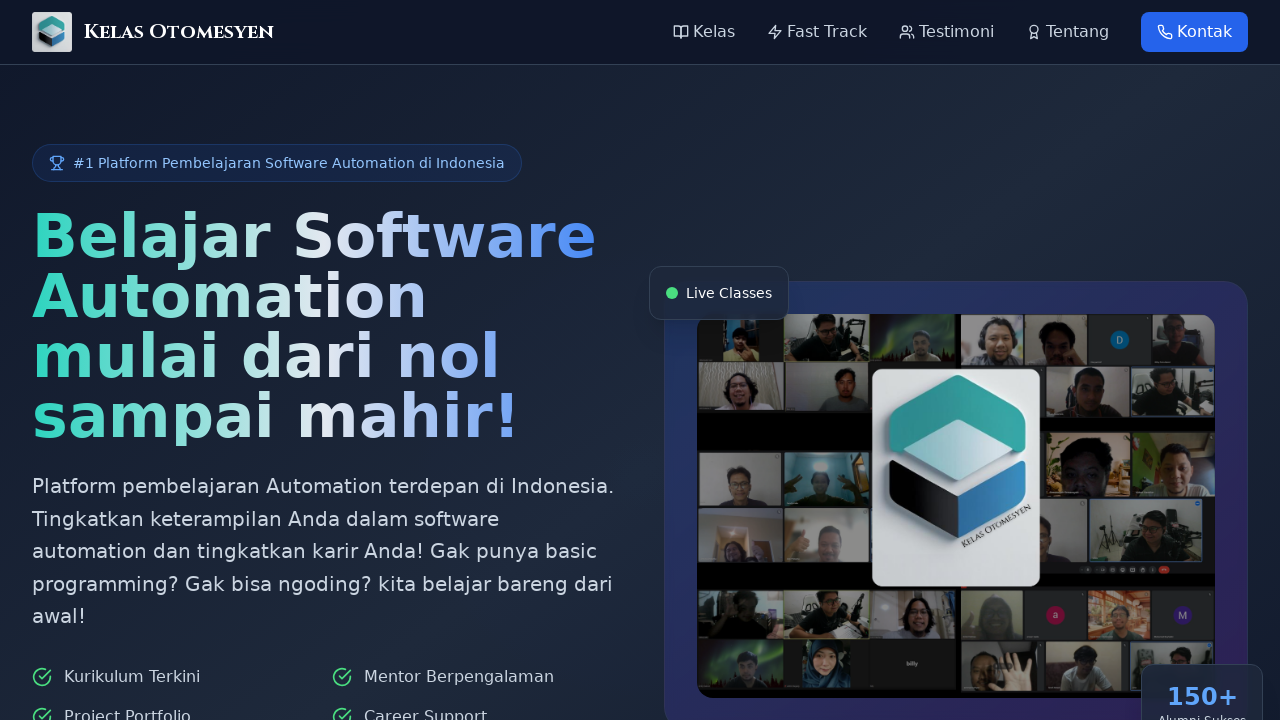

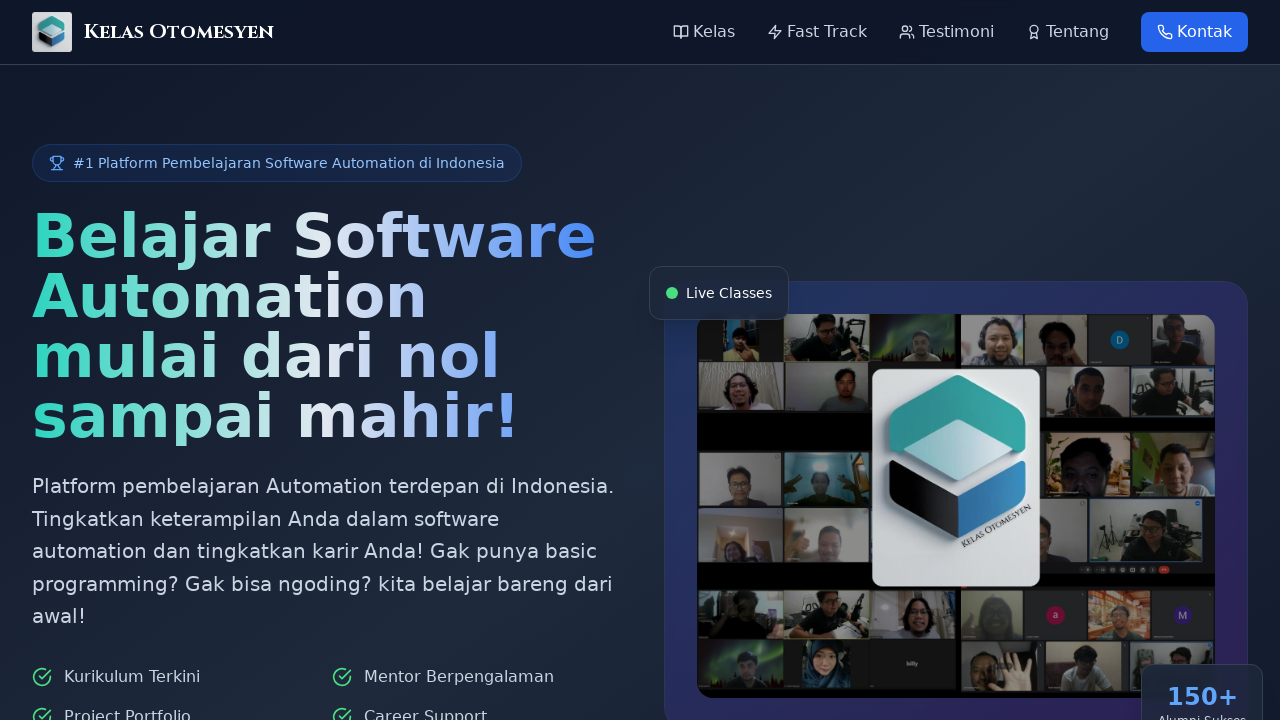